Tests a todo app by clicking on existing items to mark them complete, adding a new todo item via a text input and button, and verifying the new item appears in the list.

Starting URL: https://lambdatest.github.io/sample-todo-app/

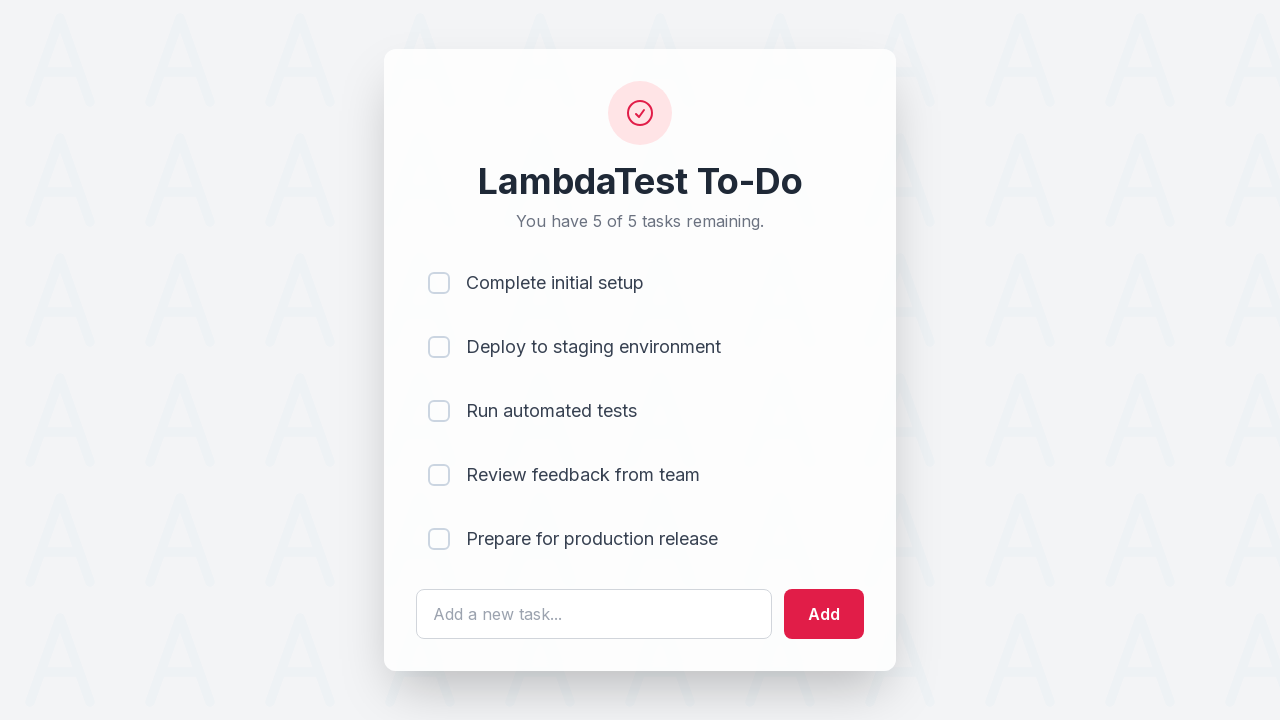

Clicked on first todo item (li1) to mark complete at (439, 283) on input[name='li1']
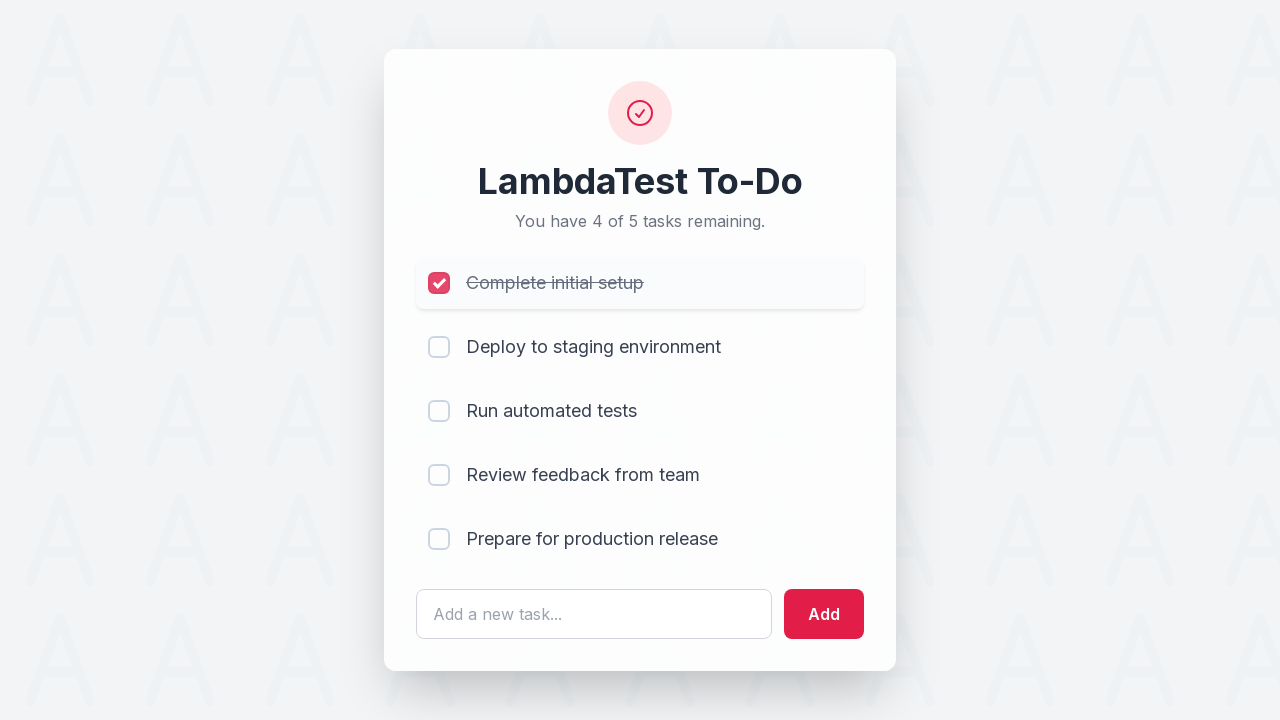

Clicked on second todo item (li2) to mark complete at (439, 347) on input[name='li2']
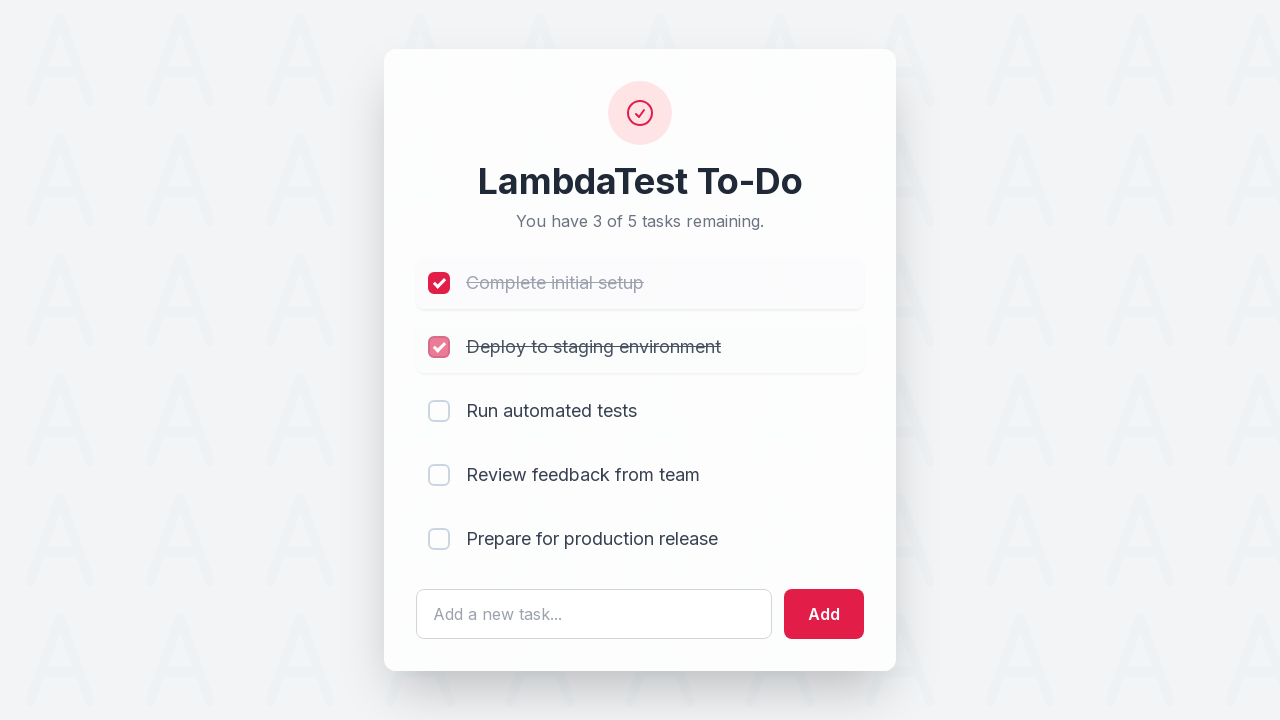

Cleared the todo text input field on #sampletodotext
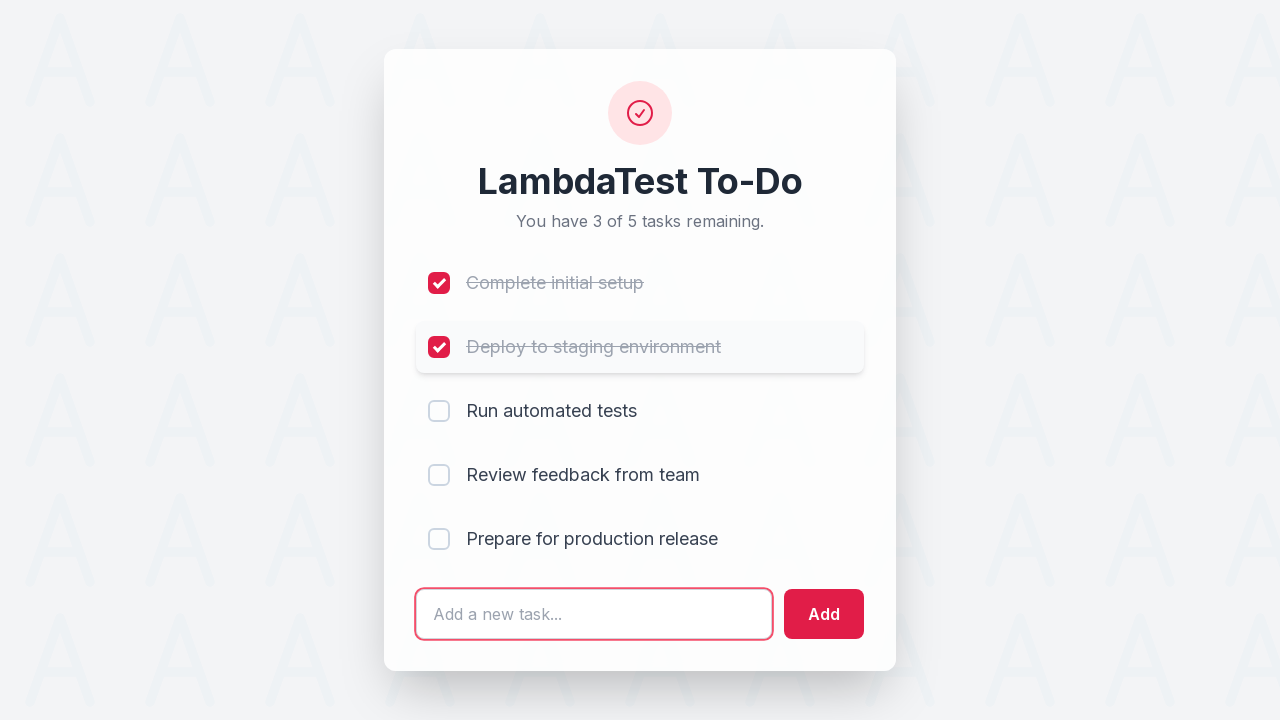

Filled todo input with 'Yey, Let's add it to list' on #sampletodotext
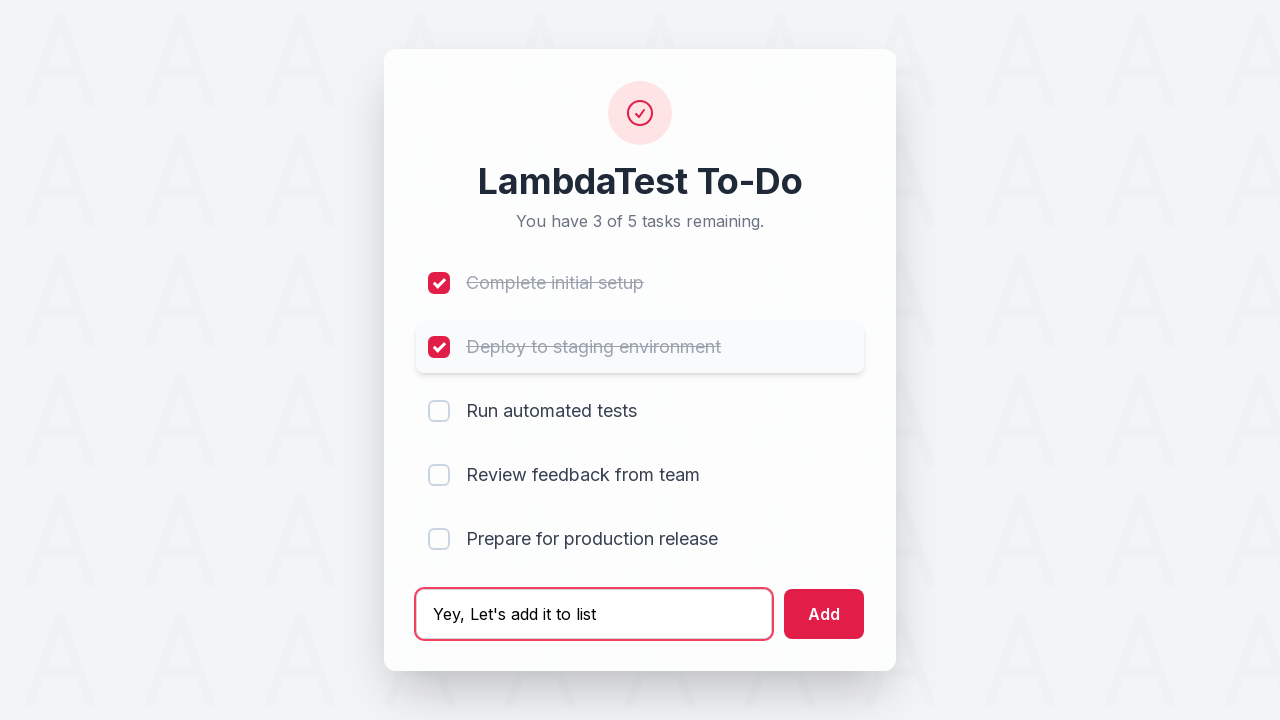

Clicked add button to create new todo item at (824, 614) on #addbutton
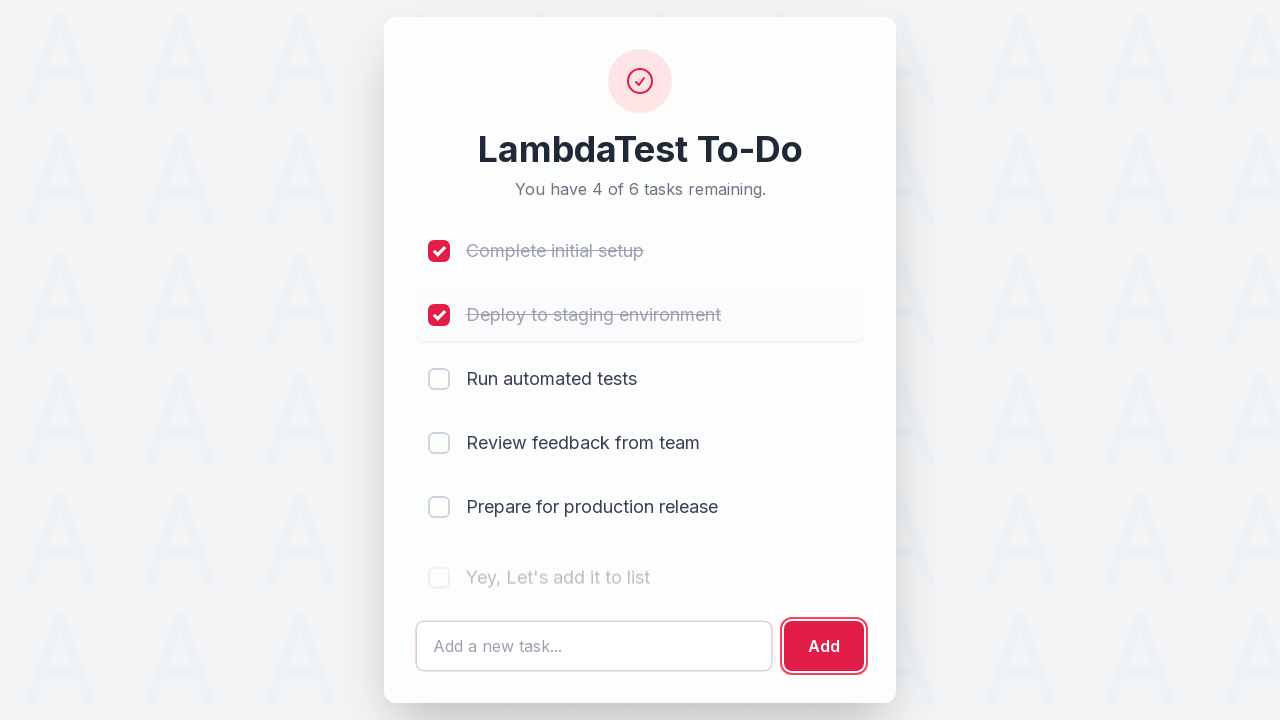

Retrieved text content of newly added todo item
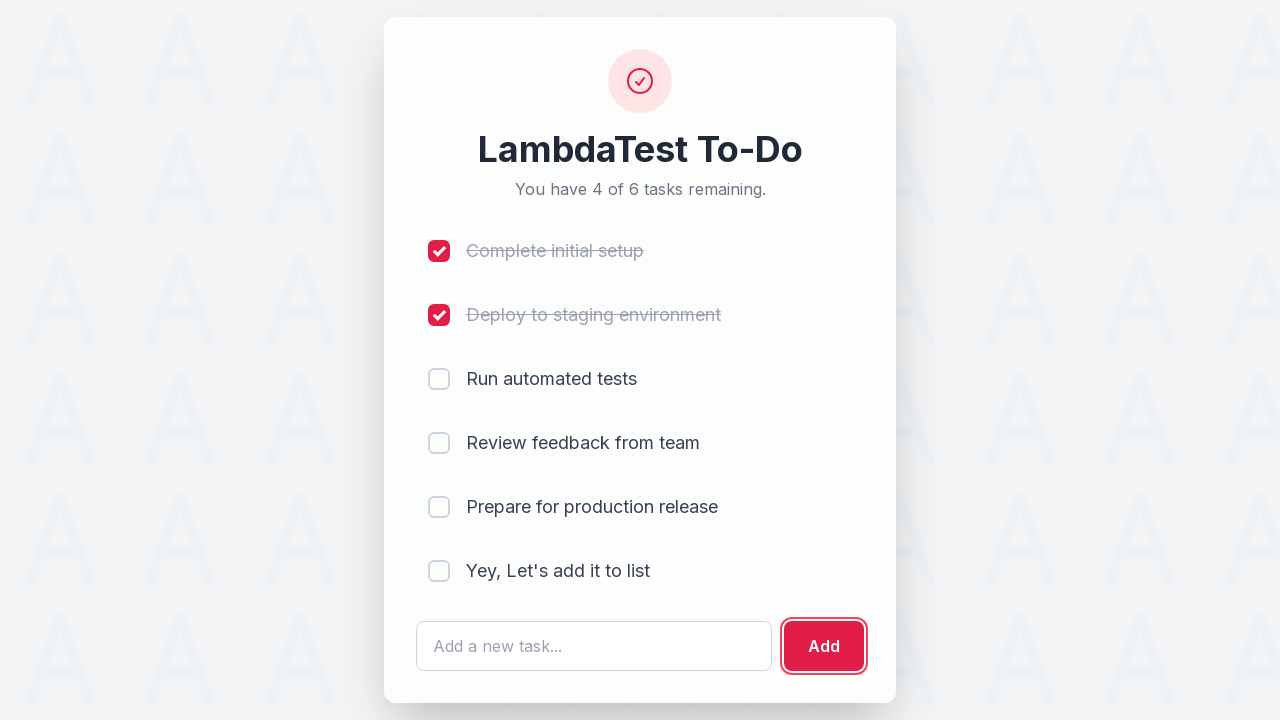

Verified new todo item appears in the list with correct text
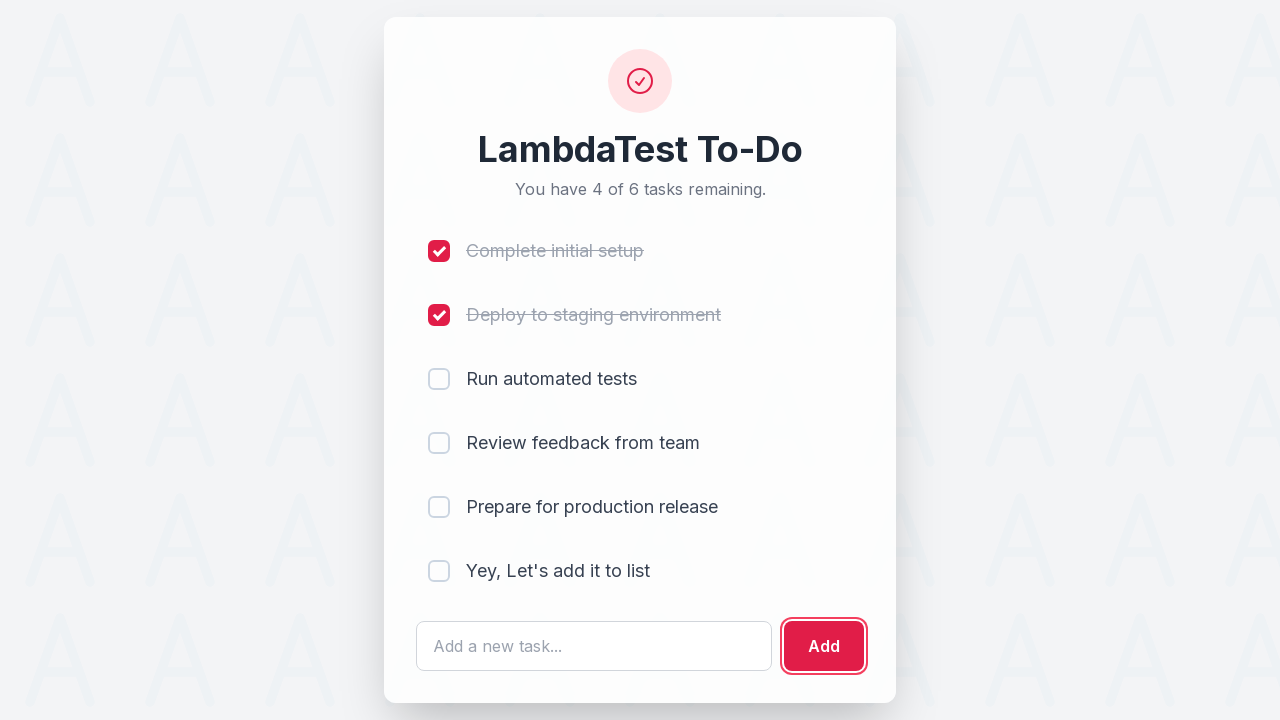

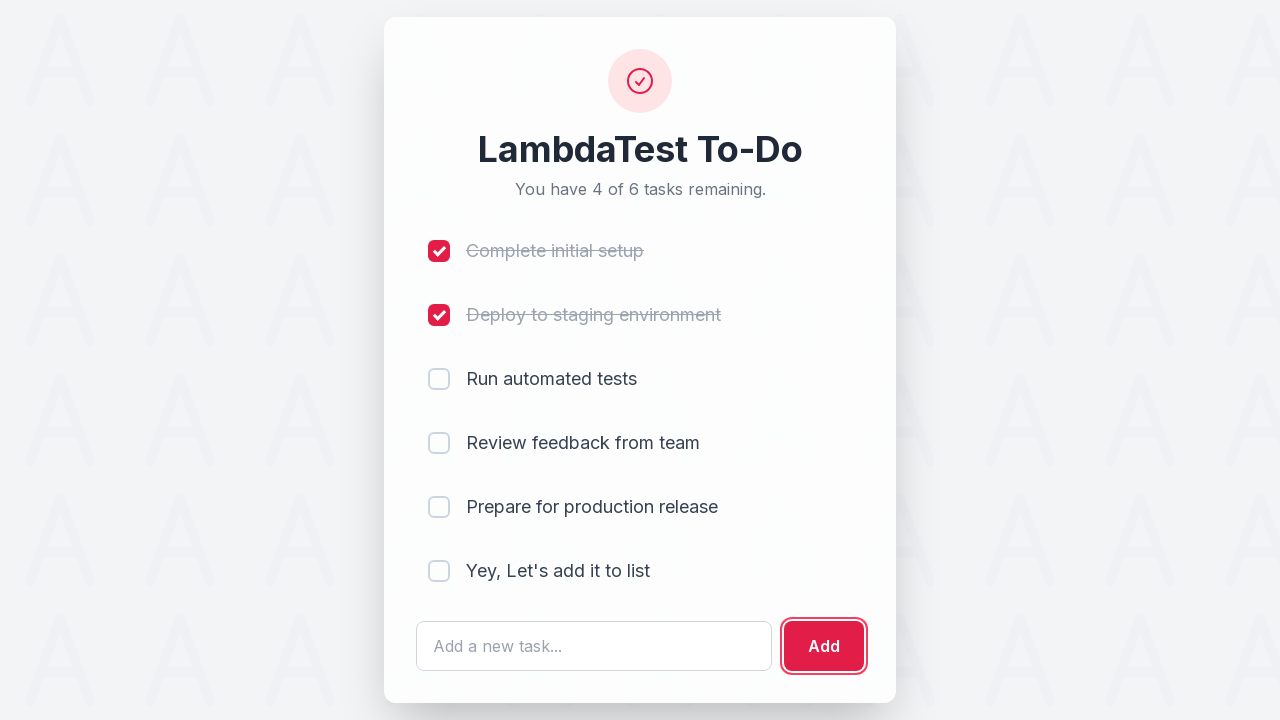